Tests window switching by clicking a link that opens a new window and verifying the title changes

Starting URL: https://the-internet.herokuapp.com/windows

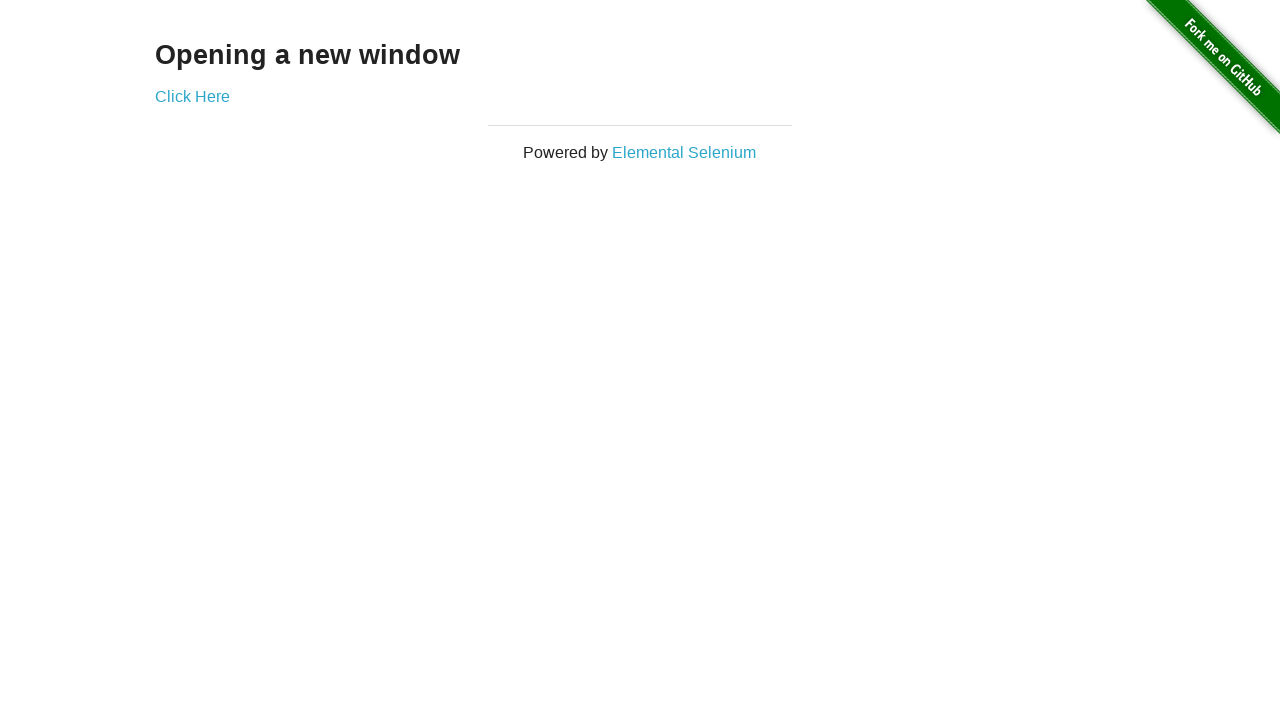

Stored original window title
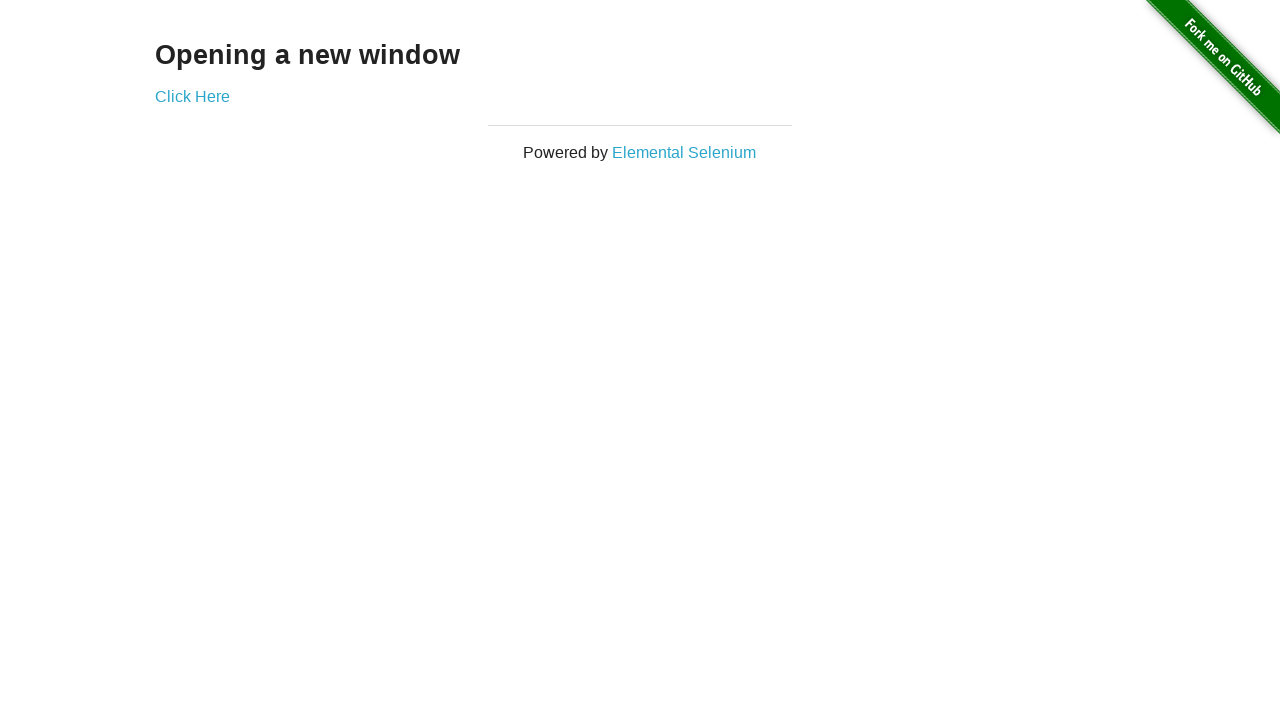

Clicked 'Click Here' link to open new window at (192, 96) on xpath=//a[text()='Click Here']
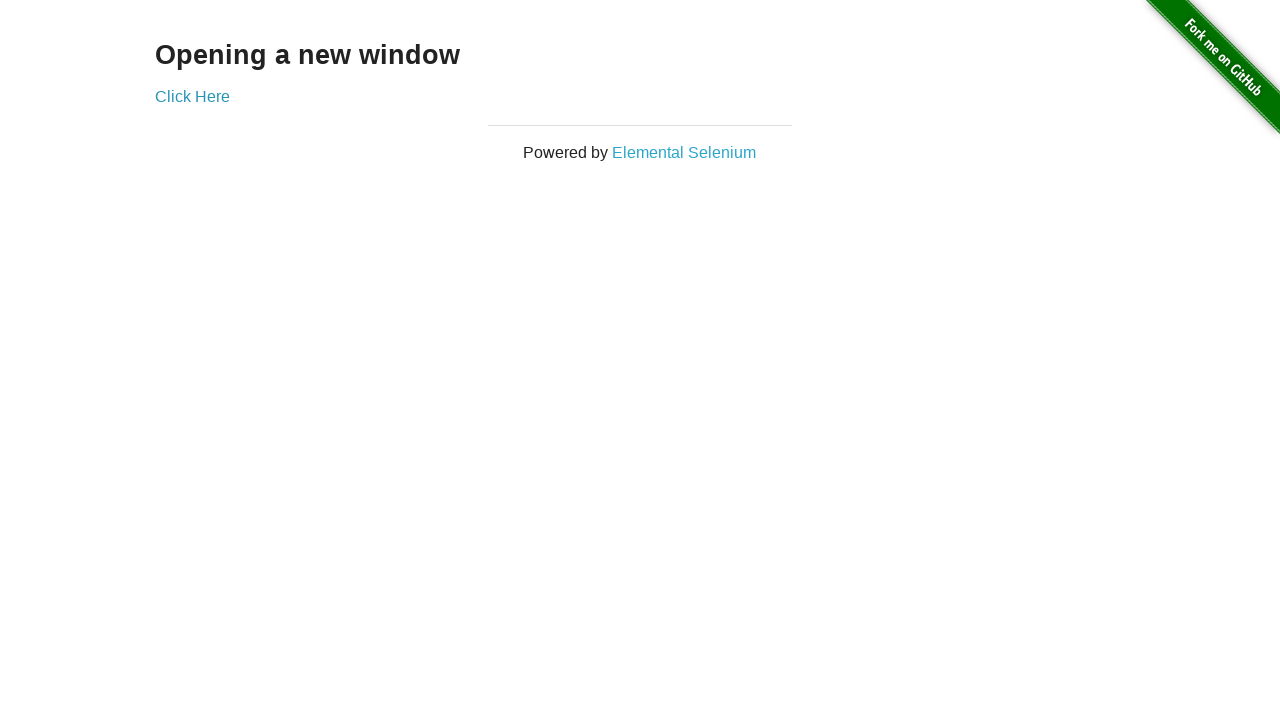

New window opened and captured
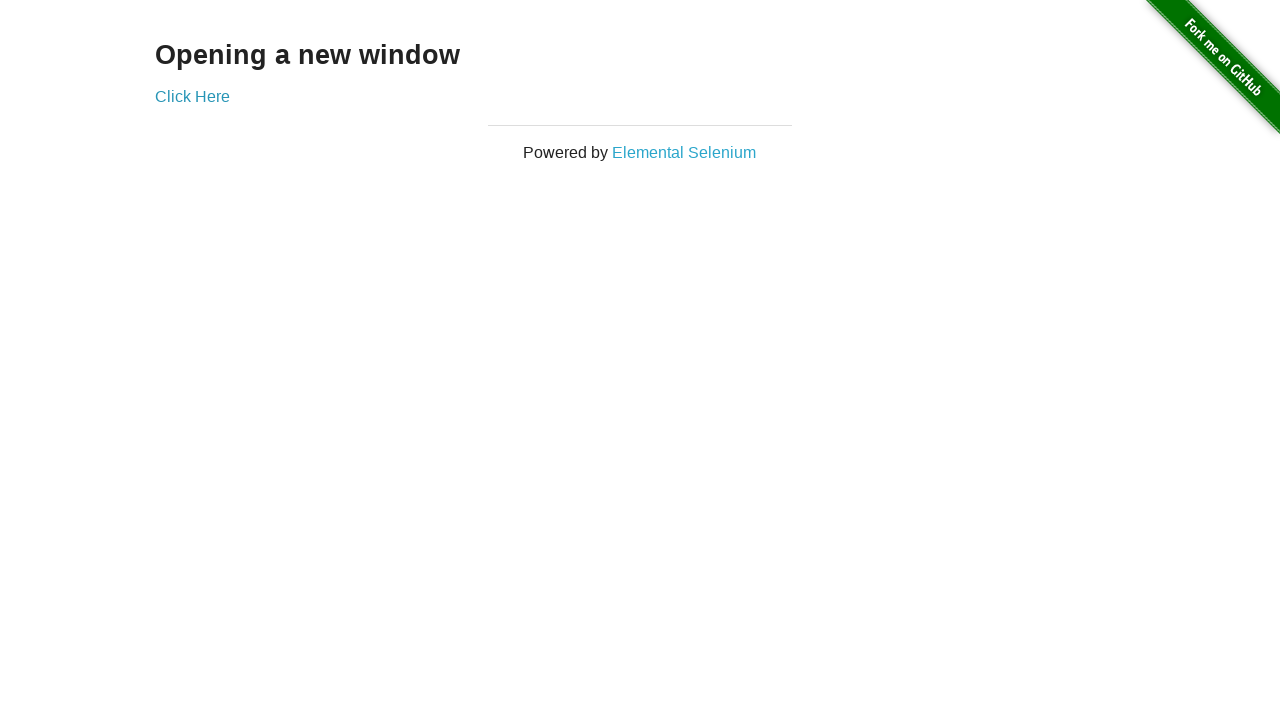

New window finished loading
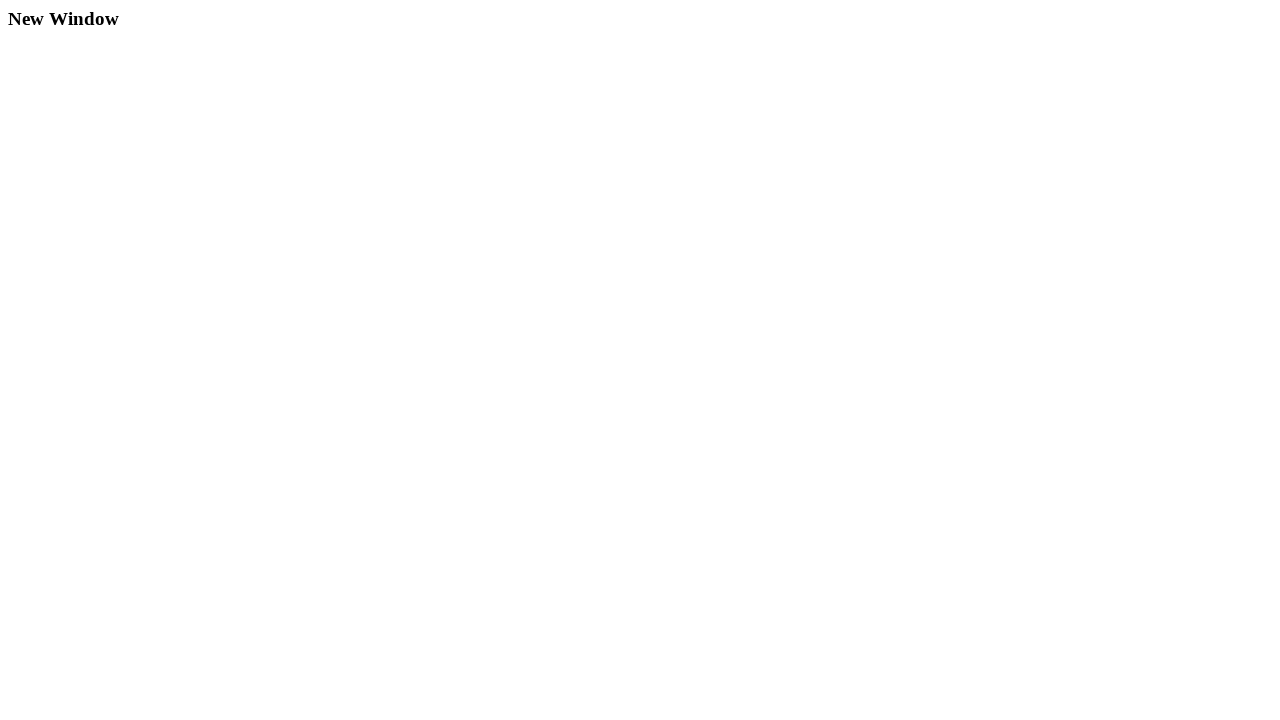

Retrieved new window title
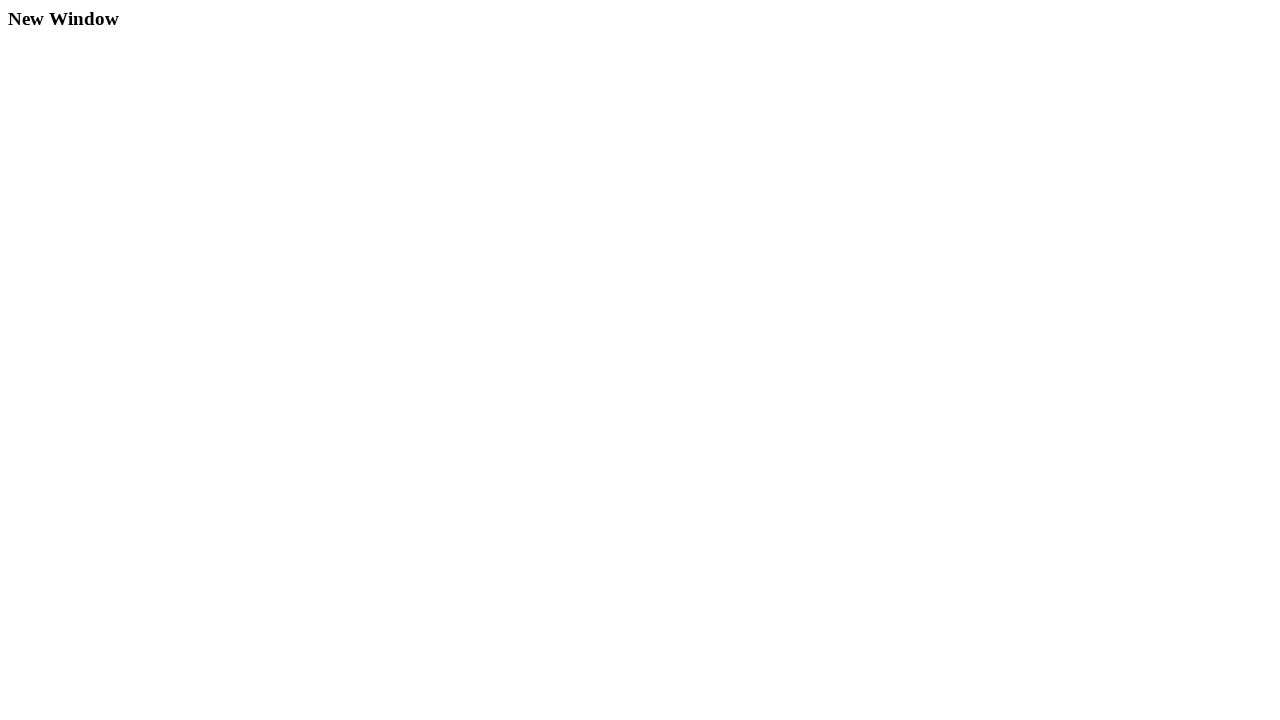

Verified window titles differ - Original: '<bound method Page.title of <Page url='https://the-internet.herokuapp.com/windows'>>', New: '<bound method Page.title of <Page url='https://the-internet.herokuapp.com/windows/new'>>'
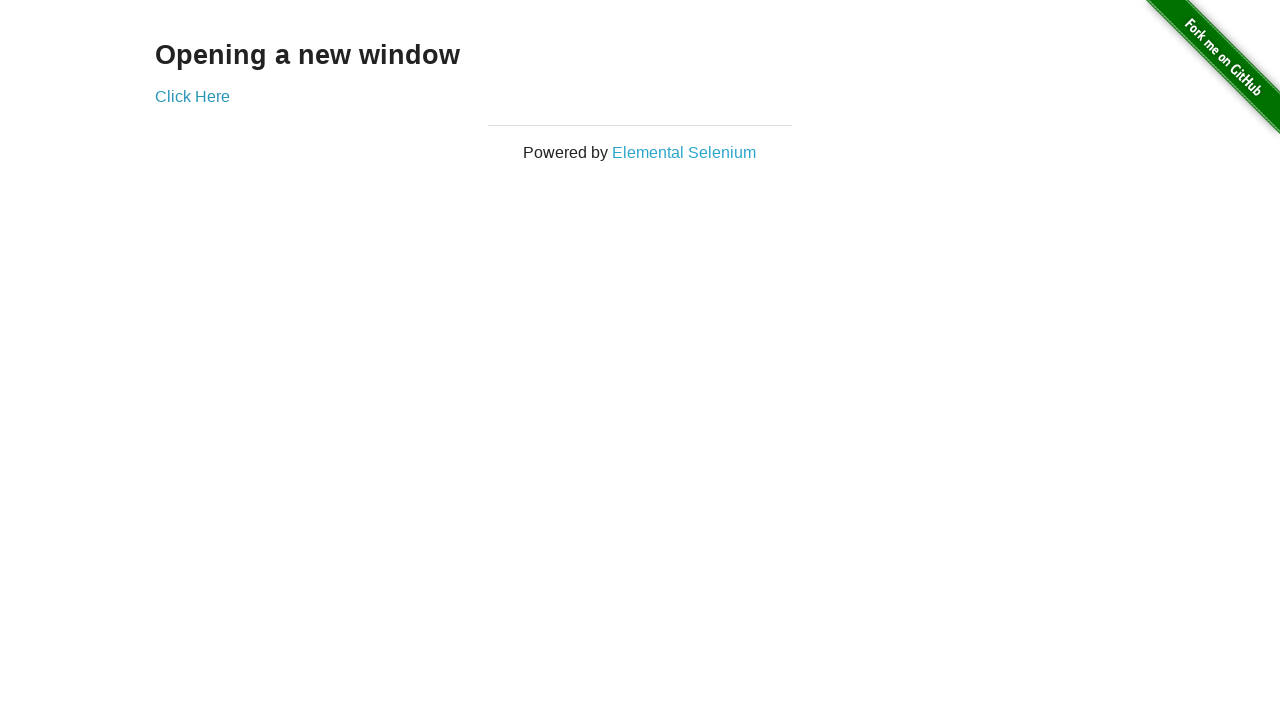

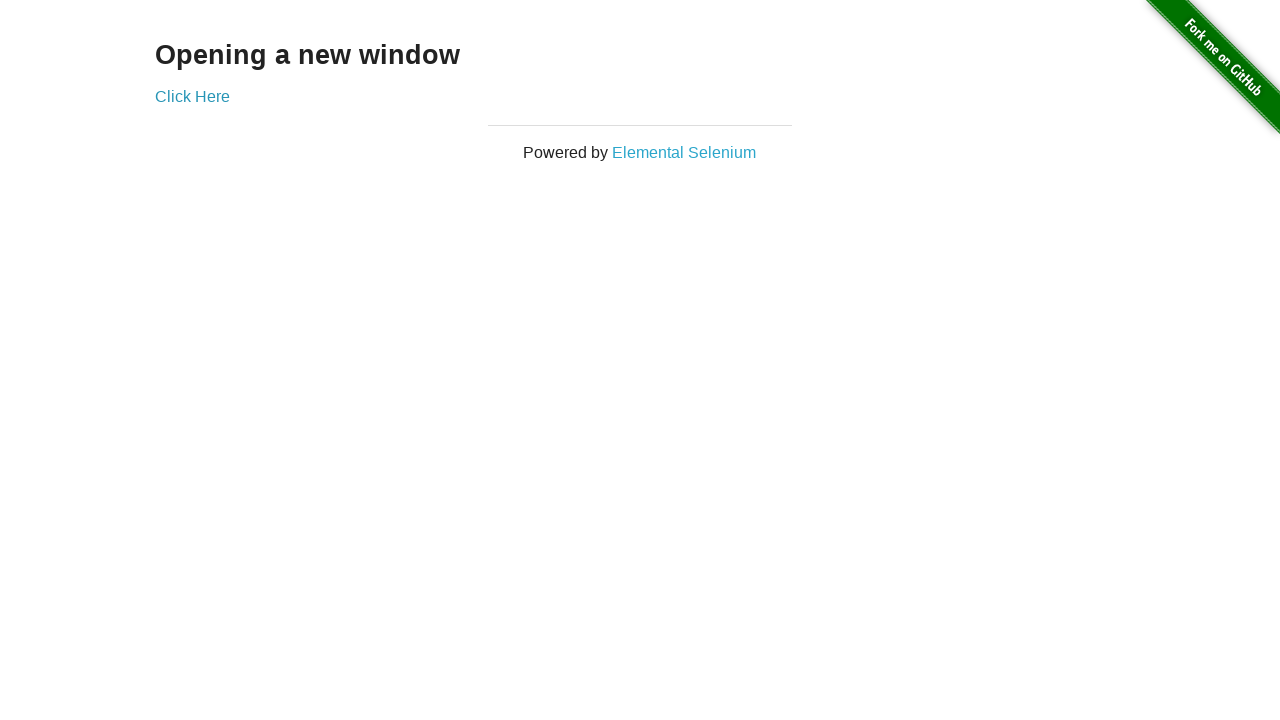